Tests checkbox interaction by finding all checkbox elements on a sample testing site and clicking each one to select them

Starting URL: https://artoftesting.com/samplesiteforselenium

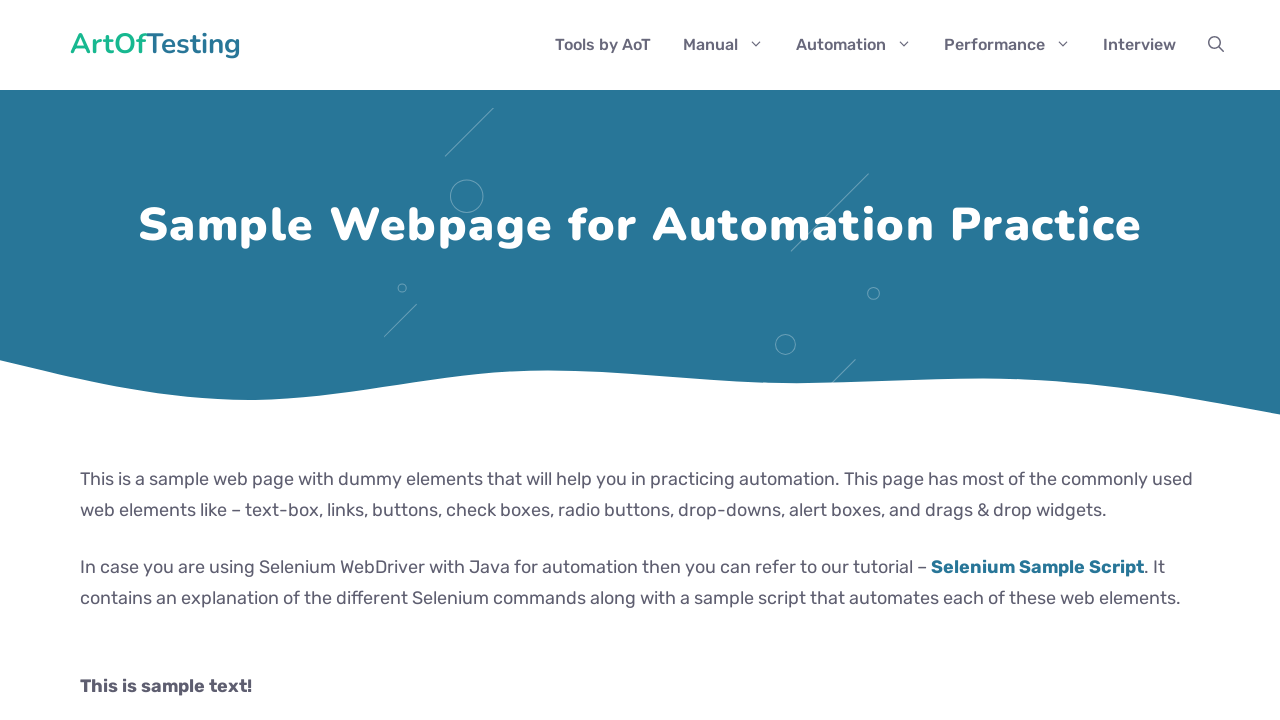

Waited for checkbox elements to load on the page
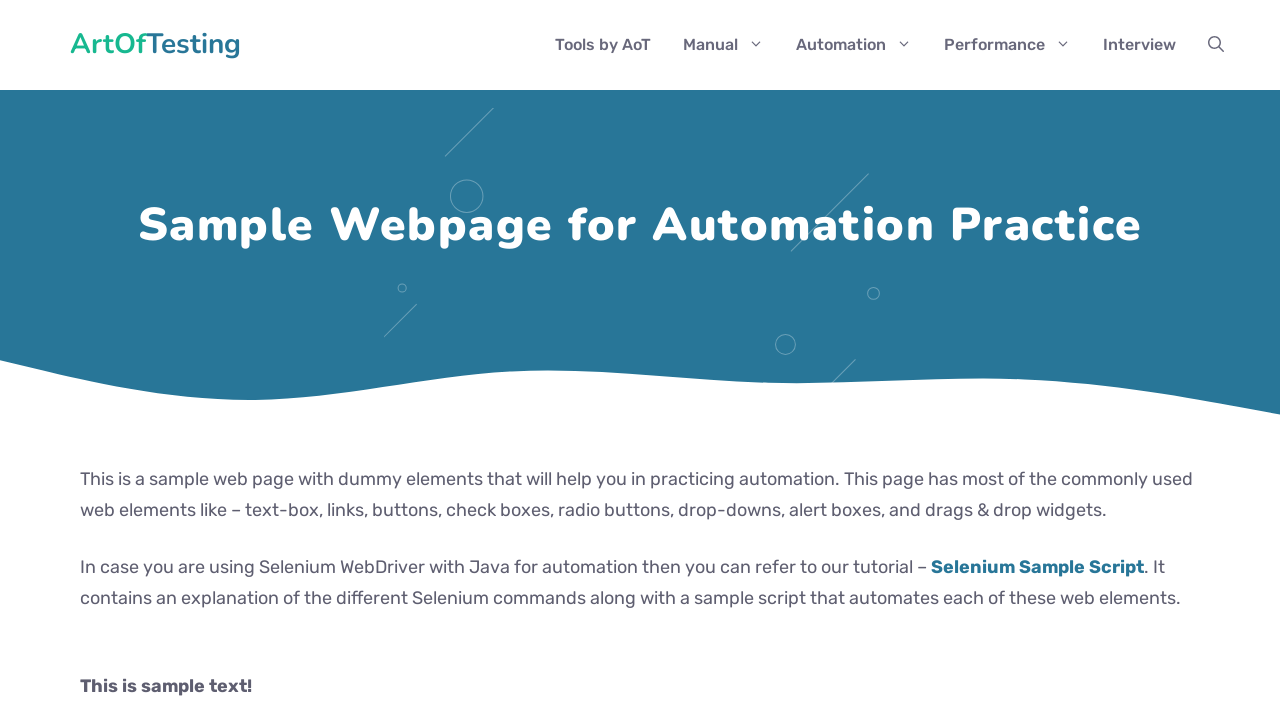

Located all checkbox elements on the page
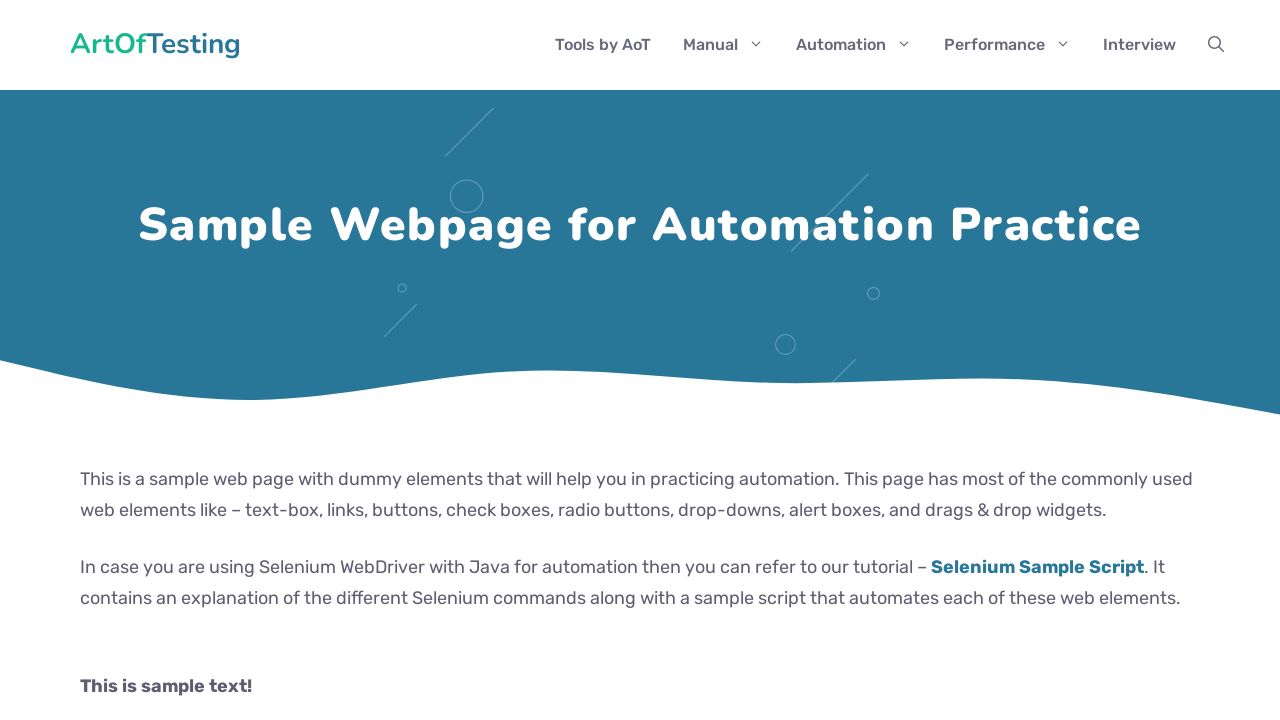

Found 2 checkbox elements to interact with
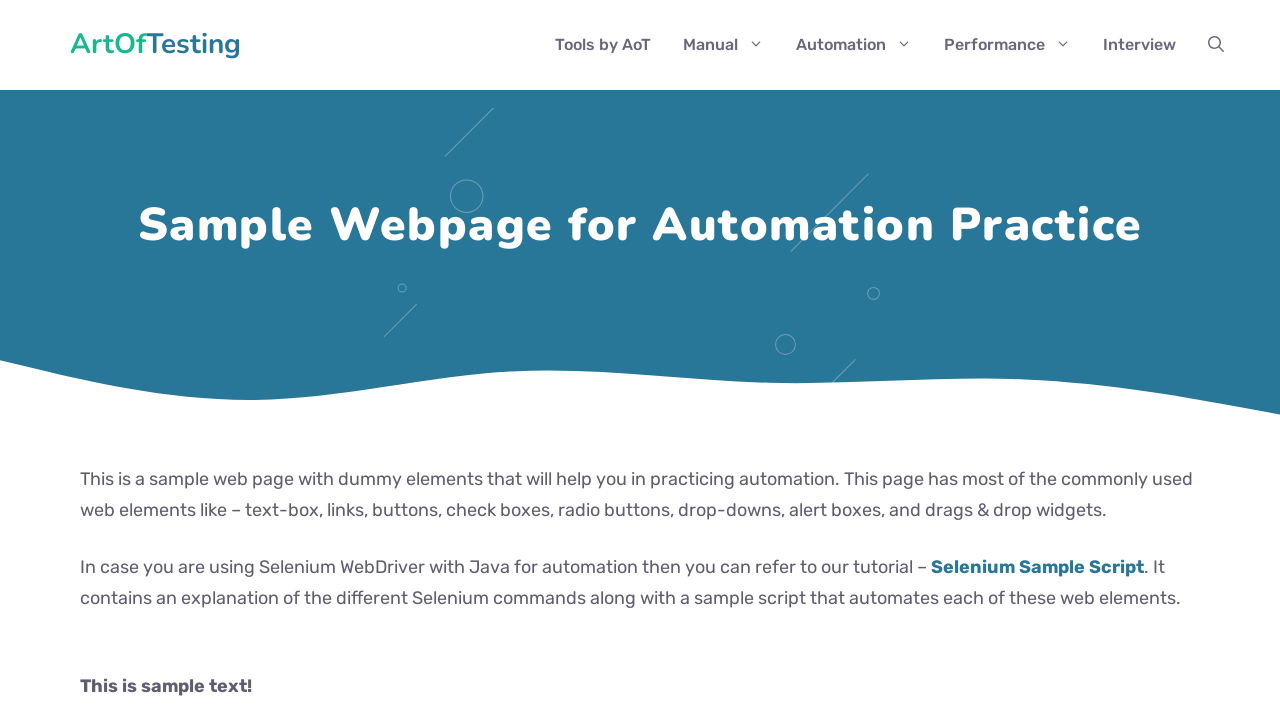

Clicked checkbox 1 of 2 to select it at (86, 360) on input[type='checkbox'] >> nth=0
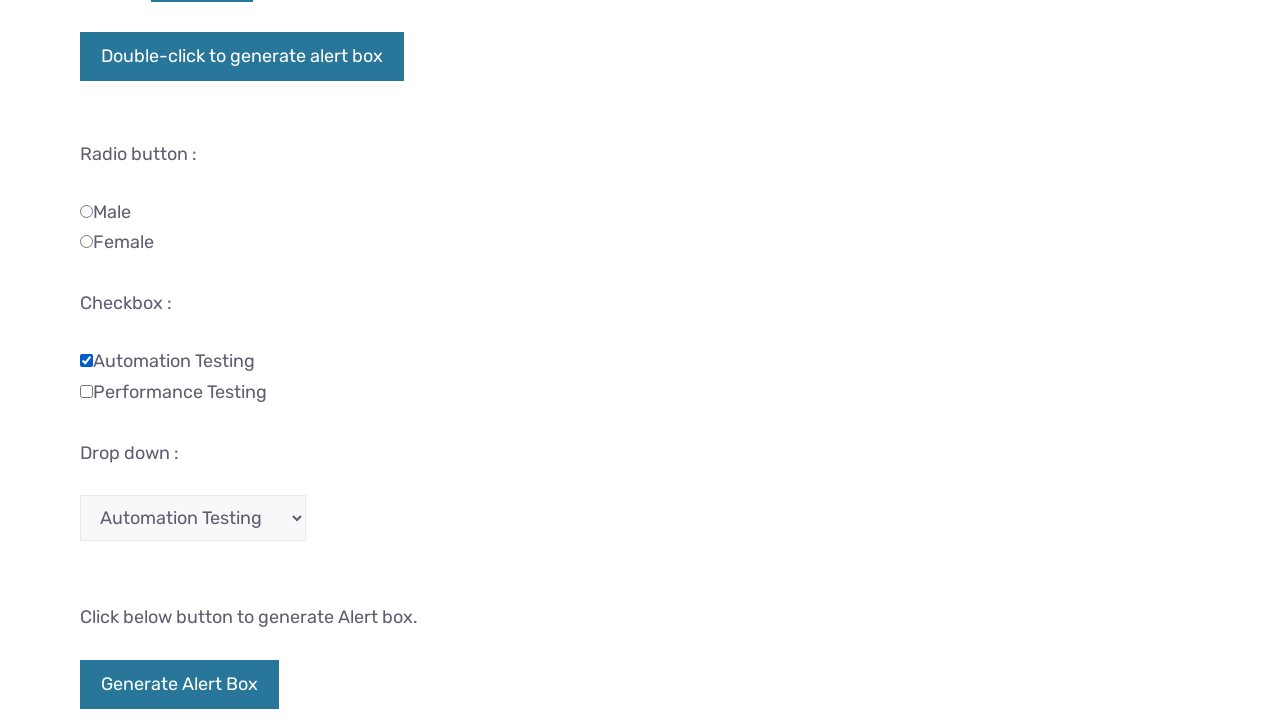

Clicked checkbox 2 of 2 to select it at (86, 391) on input[type='checkbox'] >> nth=1
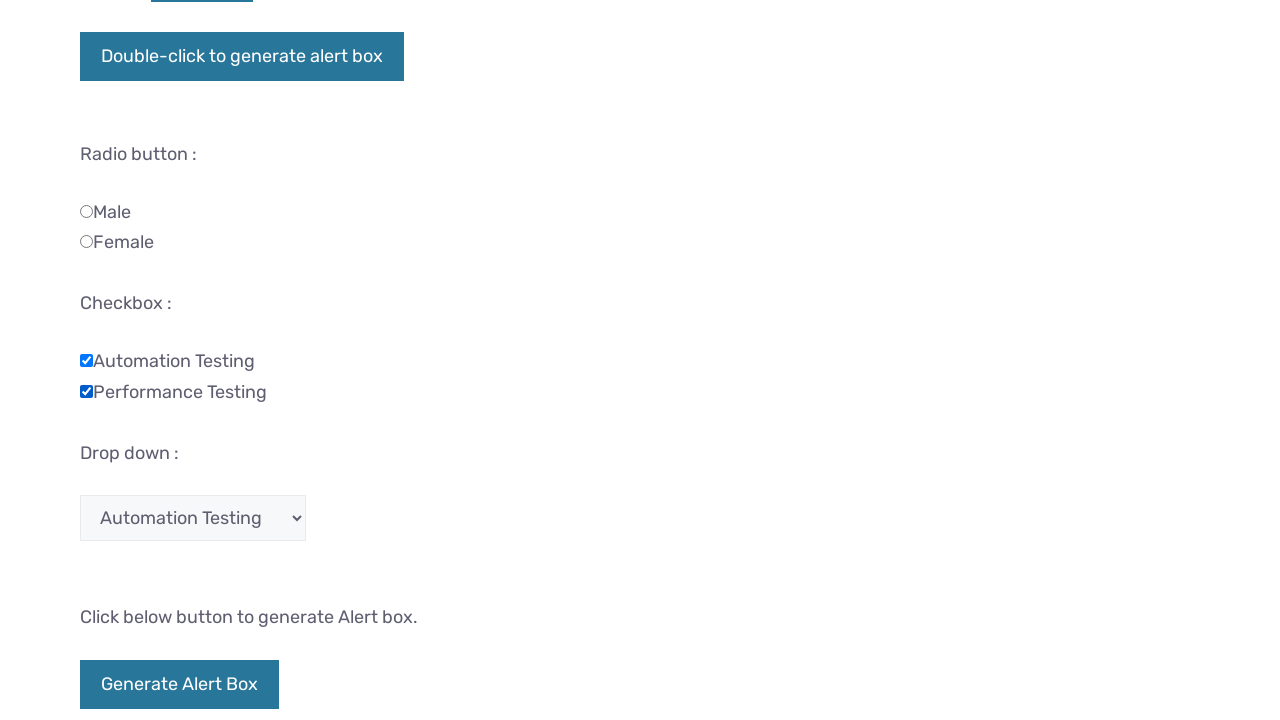

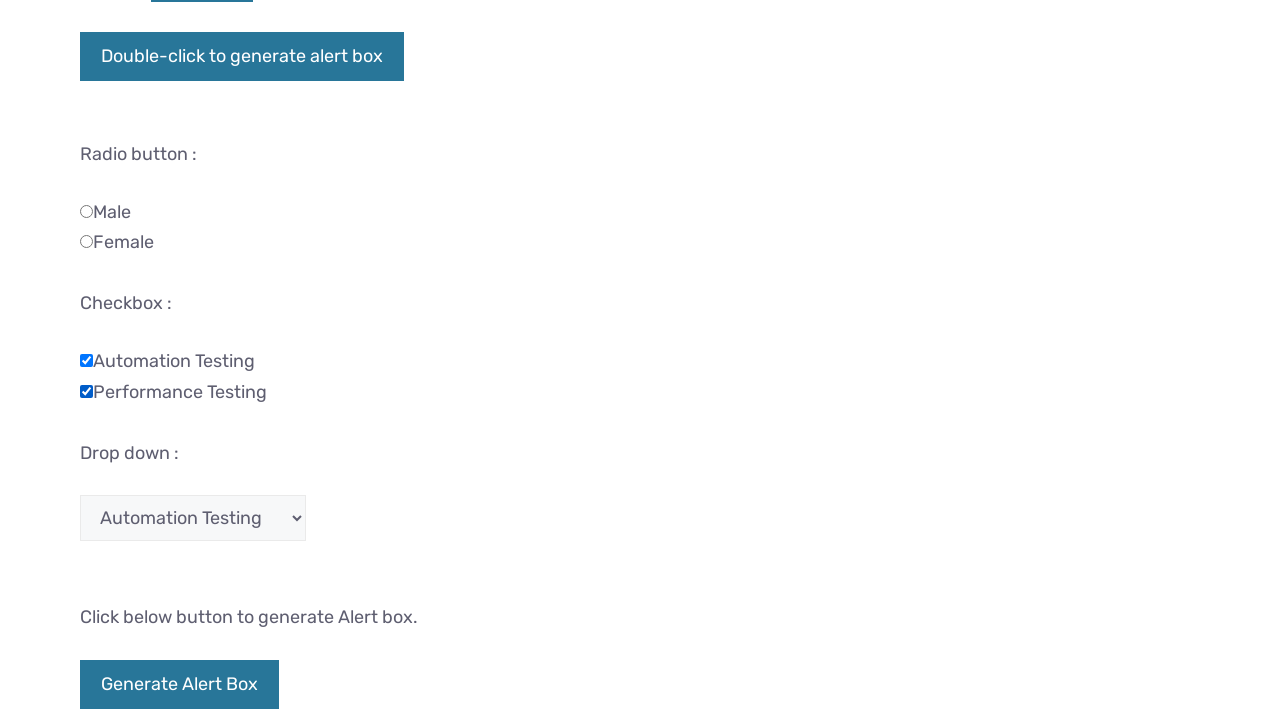